Tests drag and drop functionality on the jQuery UI droppable demo page by dragging an element from source to target within an iframe

Starting URL: http://jqueryui.com/droppable/

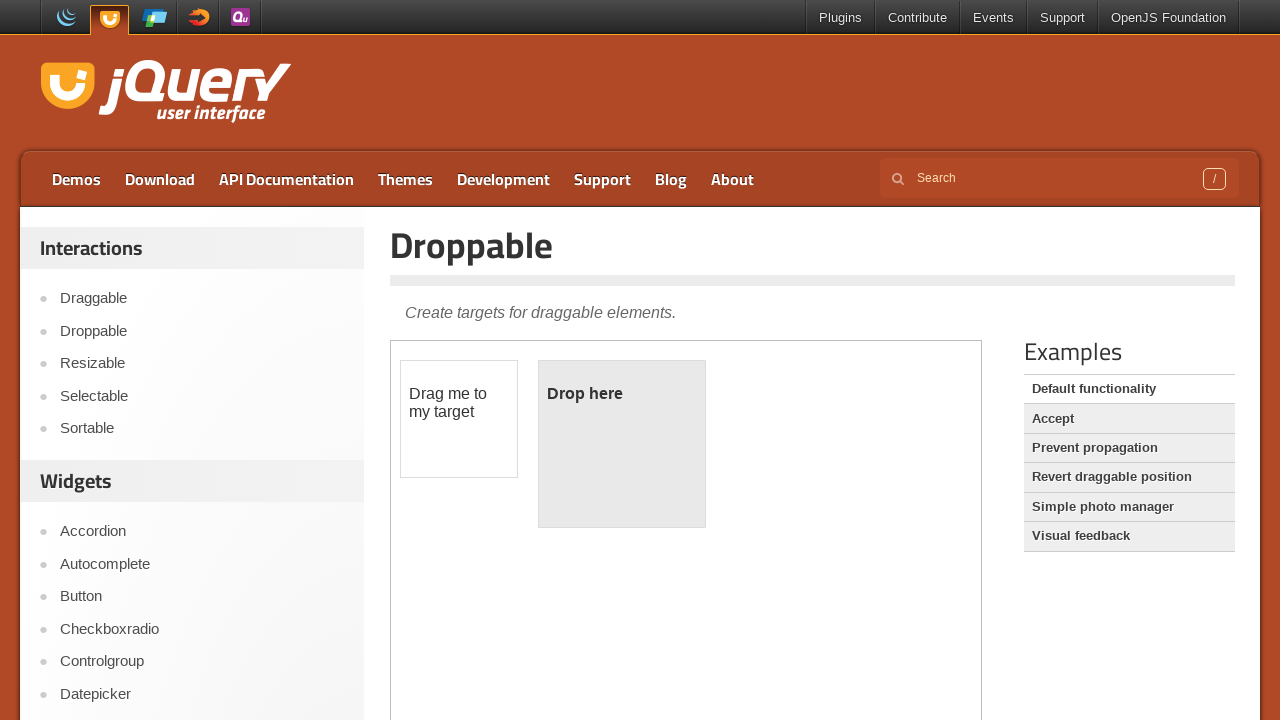

Located the iframe containing the drag and drop demo
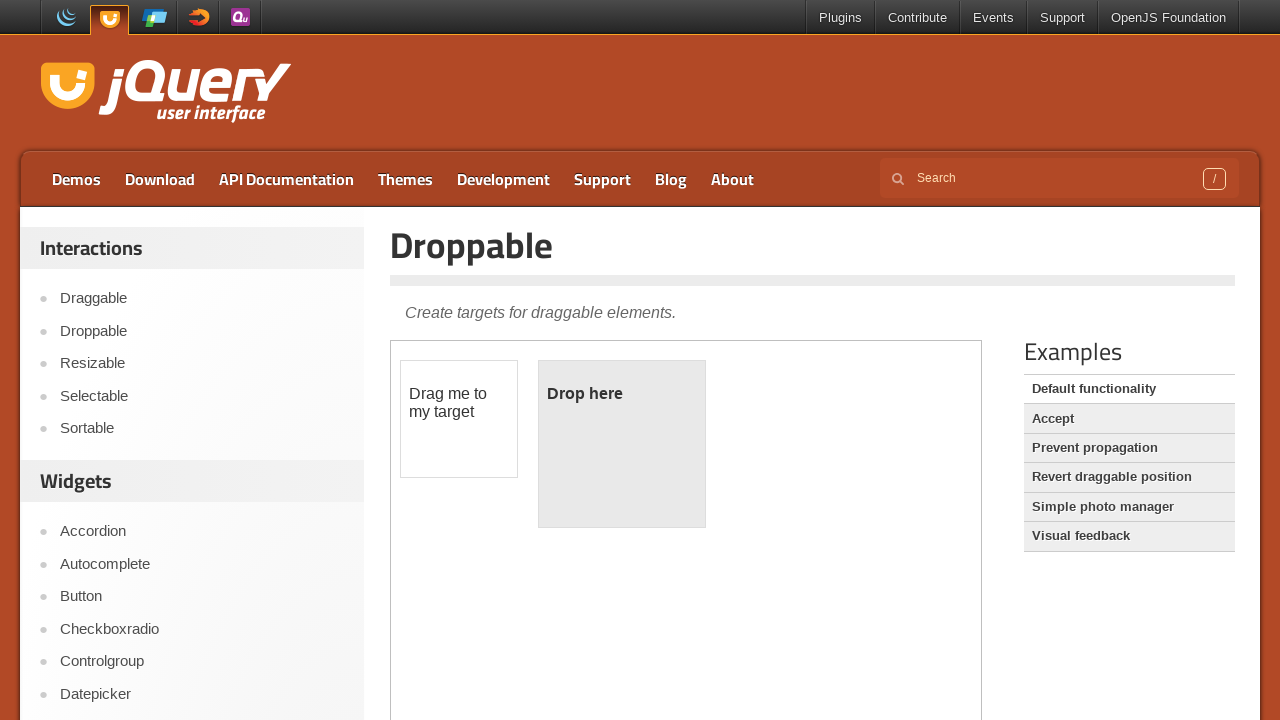

Located the draggable element within the iframe
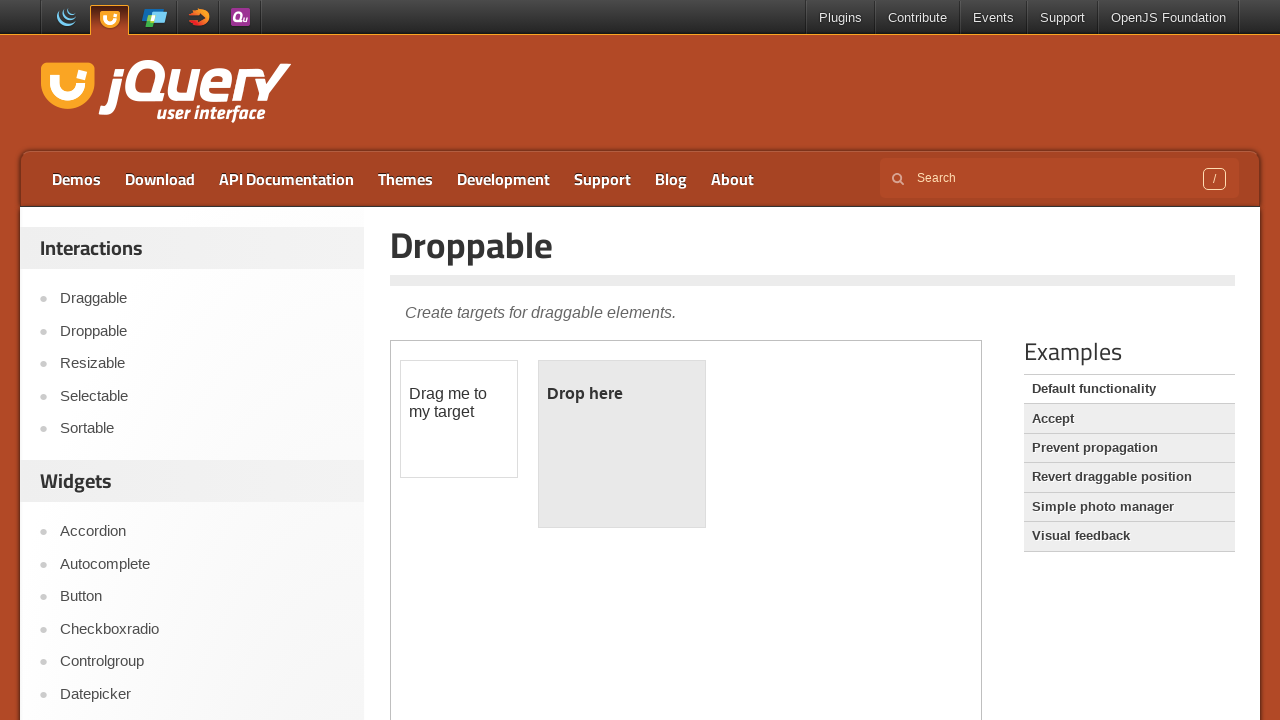

Located the droppable target element within the iframe
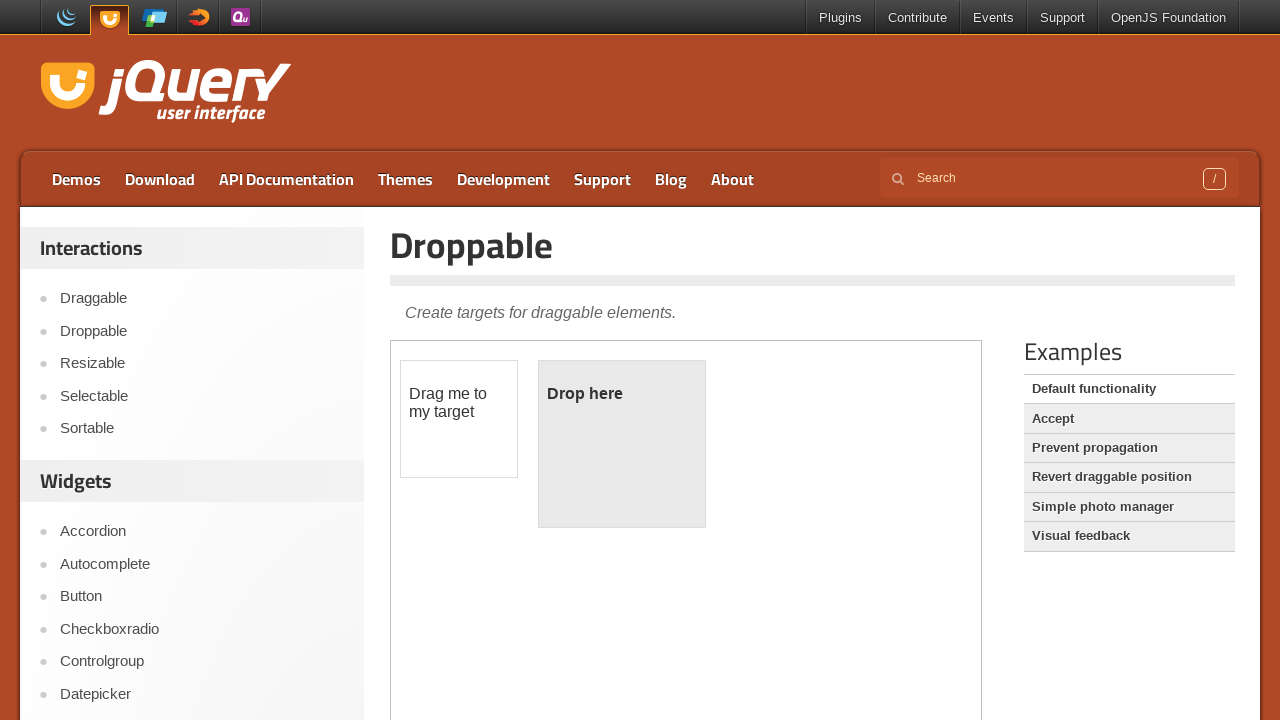

Dragged the draggable element to the droppable target at (622, 444)
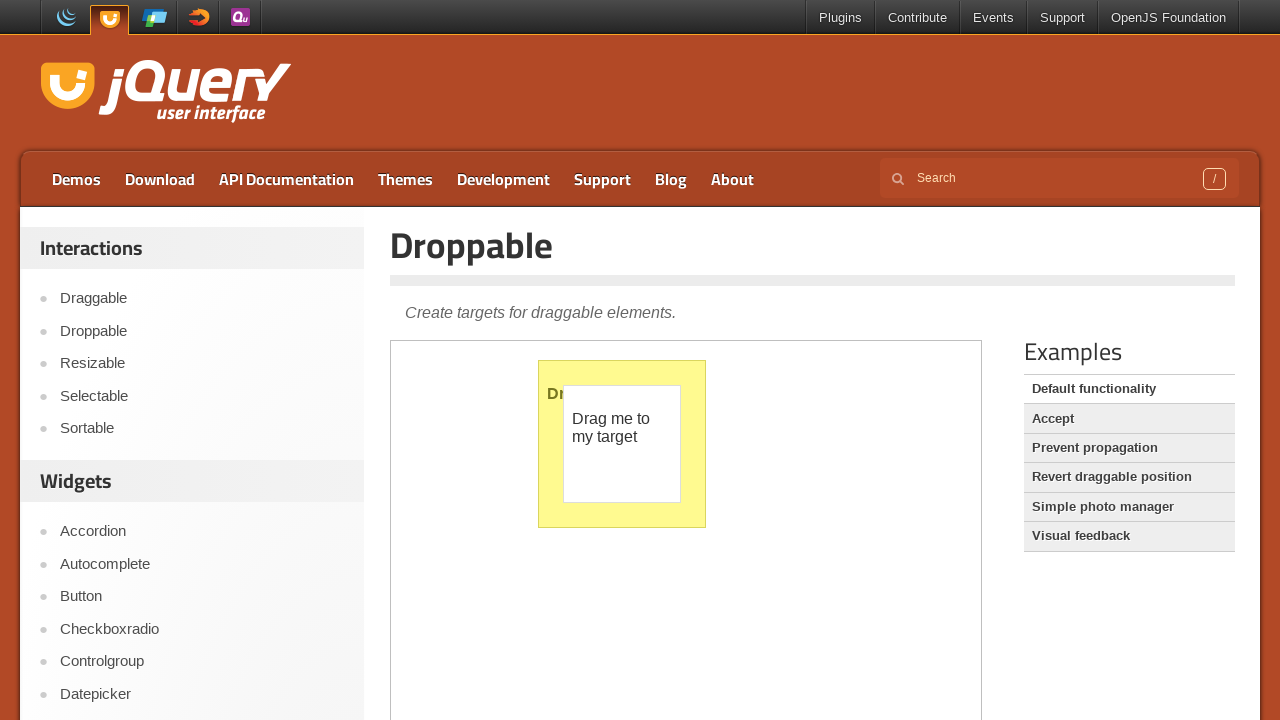

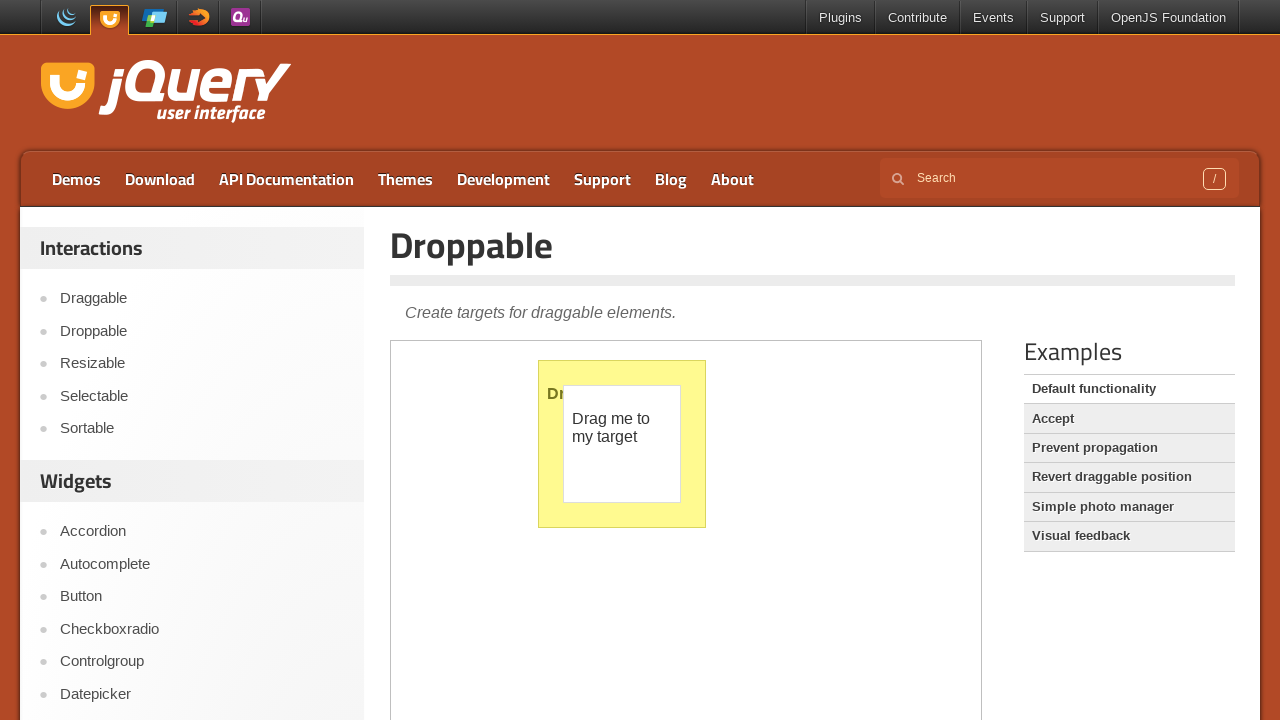